Tests radio button functionality by clicking on the "Yes" radio button and then the "Impressive" radio button on the DemoQA radio button demo page.

Starting URL: https://demoqa.com/radio-button

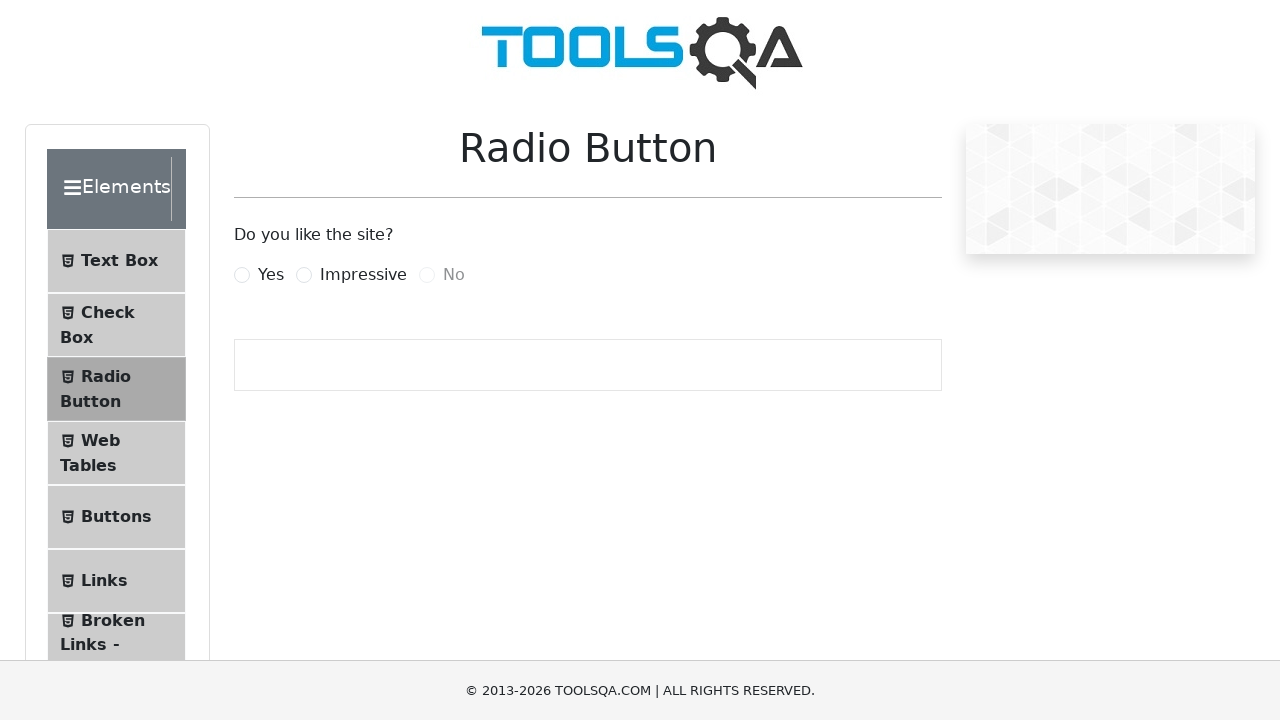

Clicked 'Yes' radio button label at (271, 275) on label[for='yesRadio']
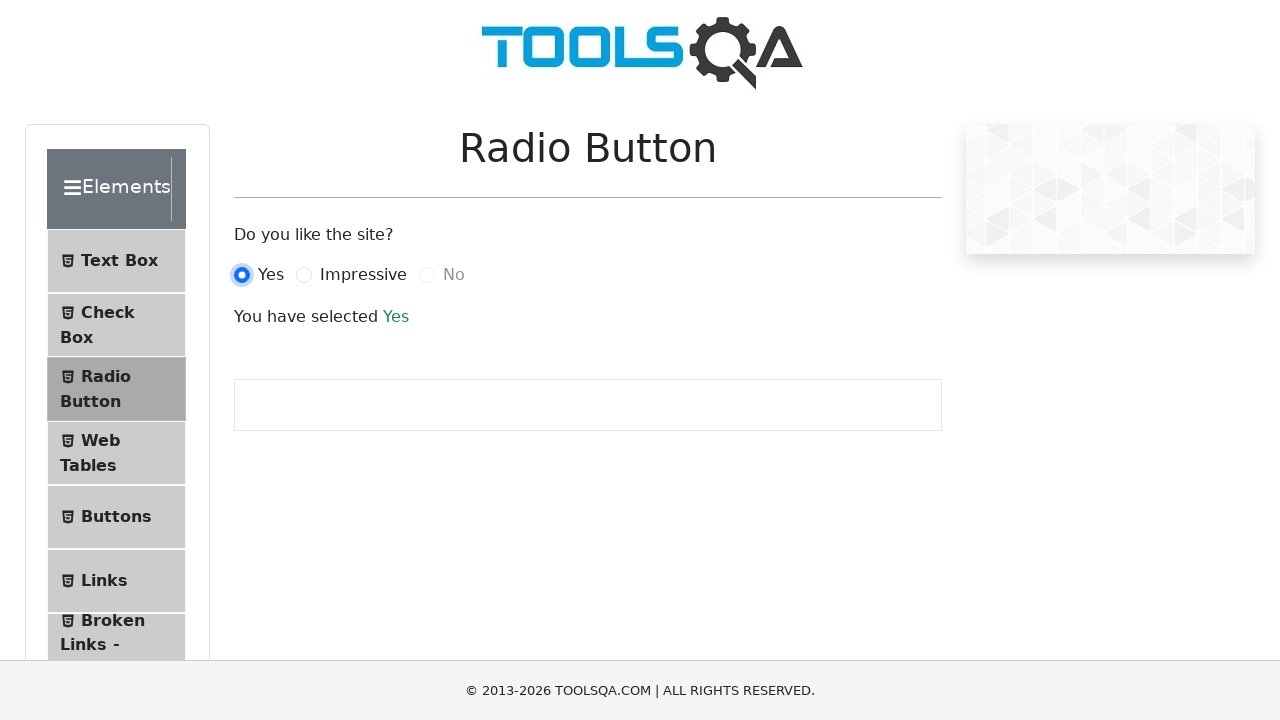

Verified 'Yes' selection is displayed
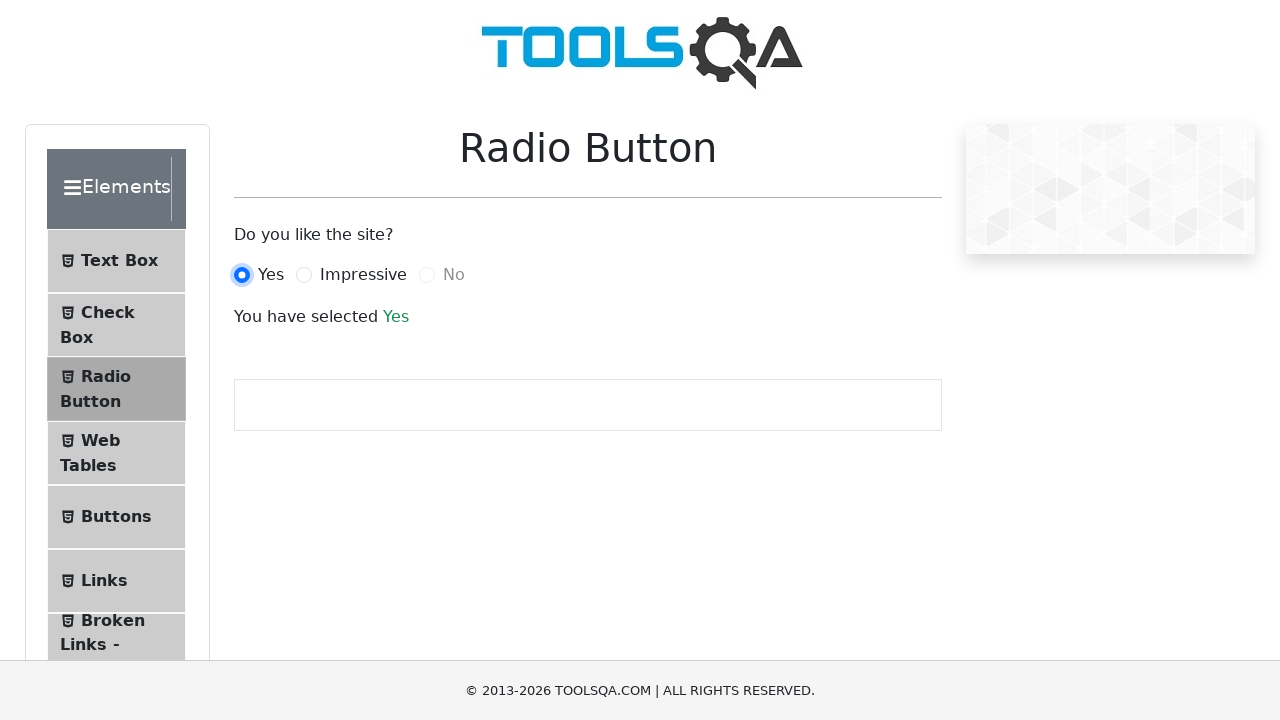

Clicked 'Impressive' radio button label at (363, 275) on label[for='impressiveRadio']
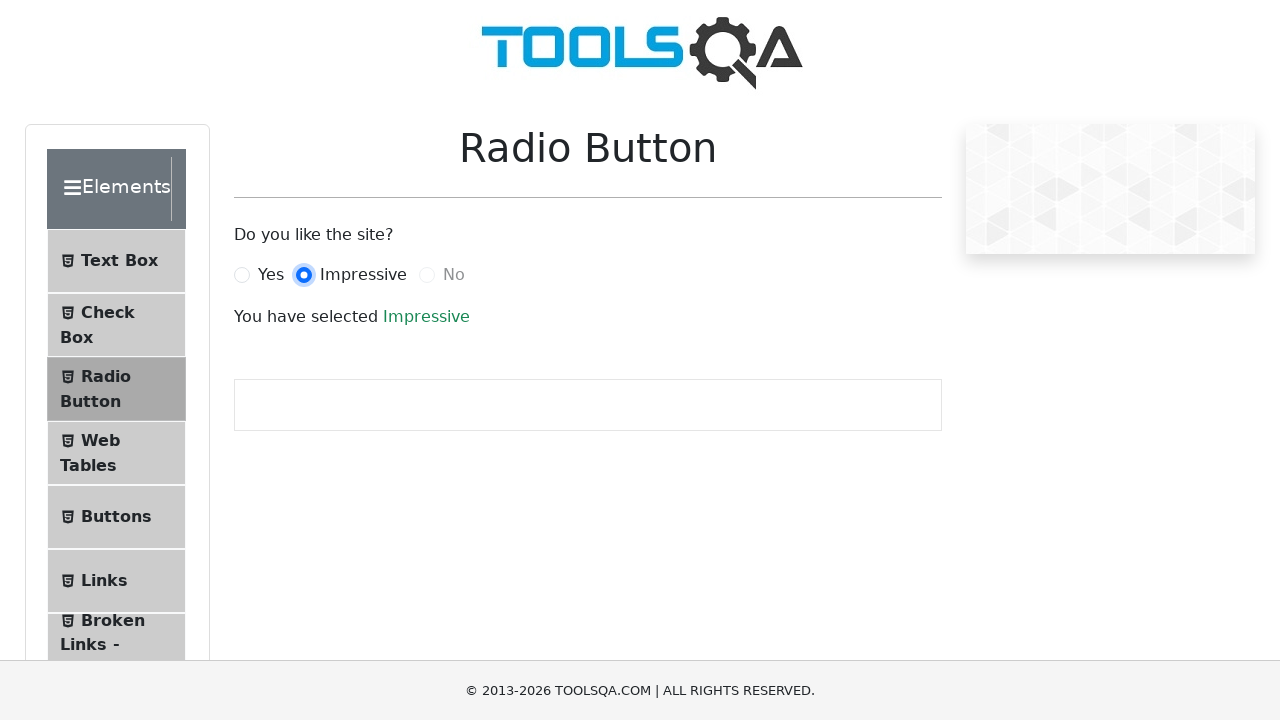

Verified 'Impressive' selection is displayed
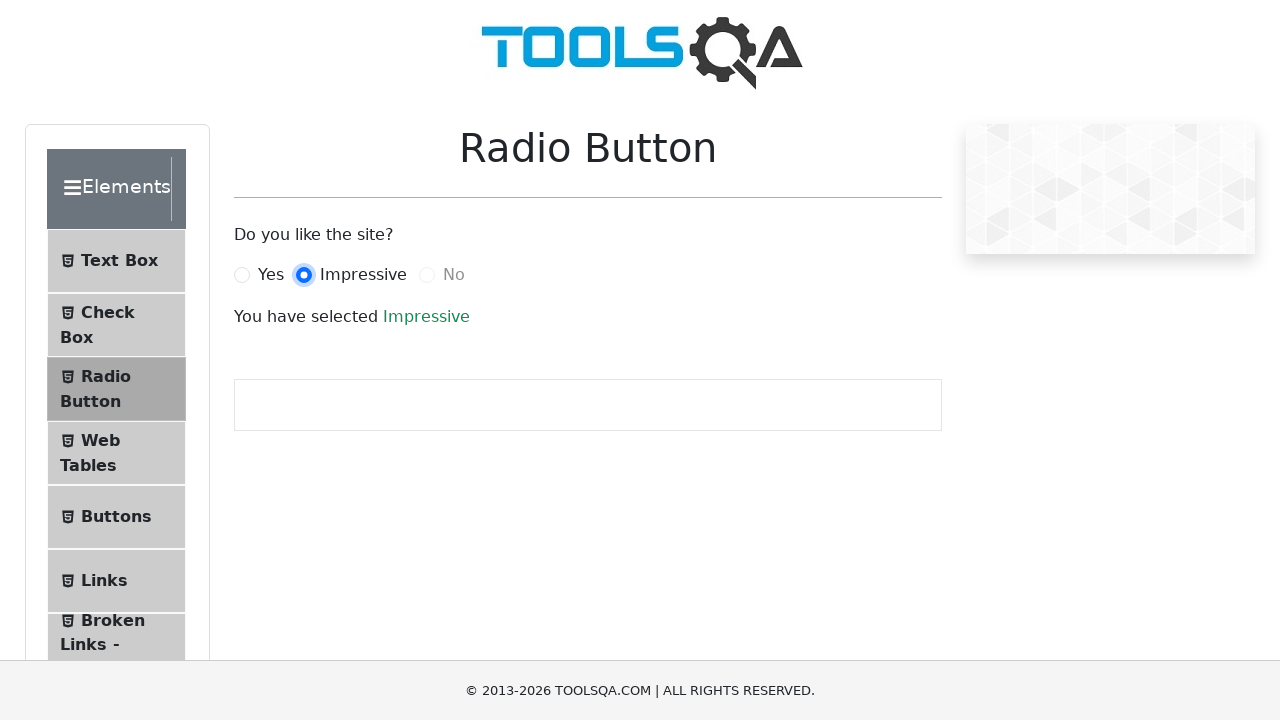

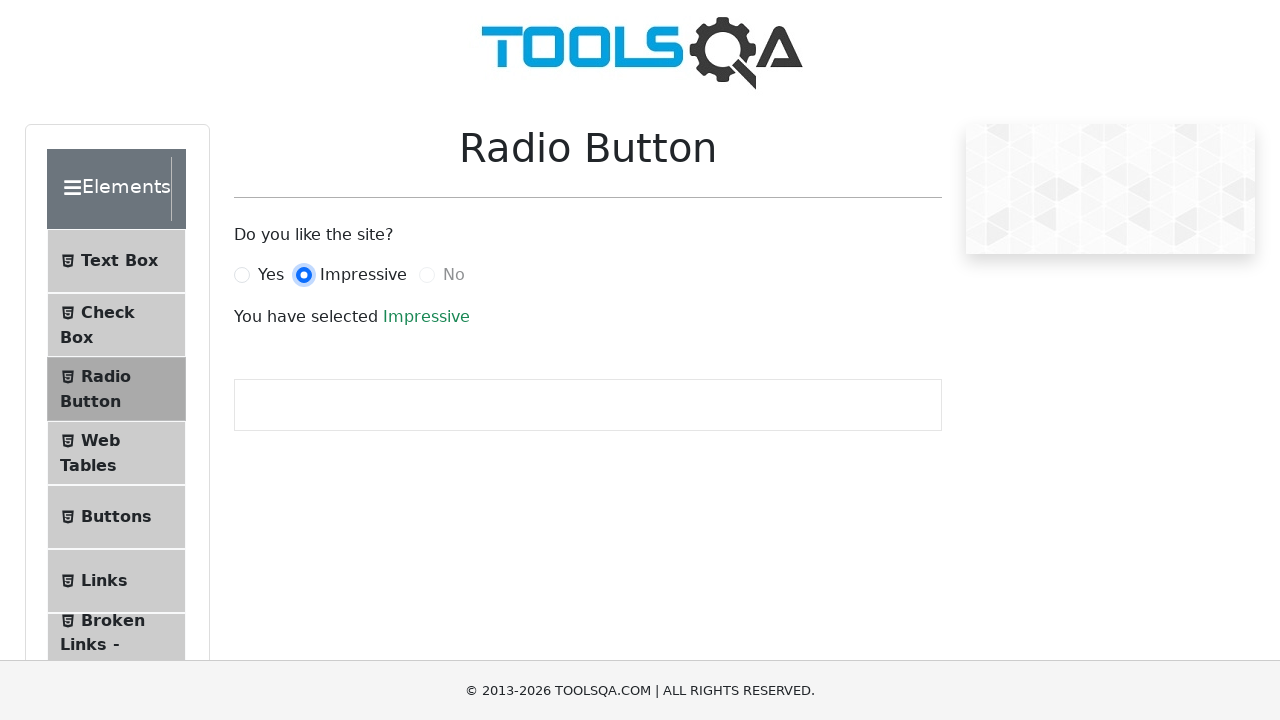